Tests JavaScript alert dialogs by clicking the confirm button, accepting the alert, then clicking the prompt button, entering text into the prompt, and accepting it.

Starting URL: https://demoqa.com/alerts

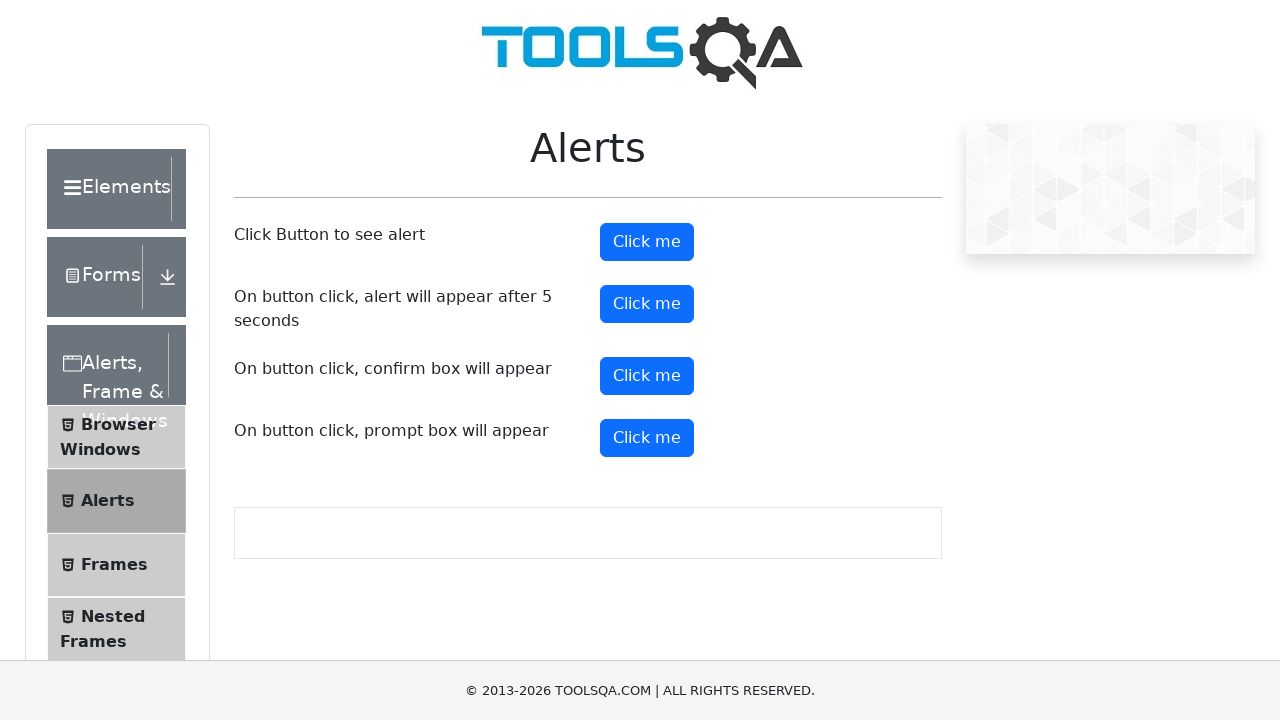

Clicked confirm button to trigger confirm dialog at (647, 376) on button#confirmButton
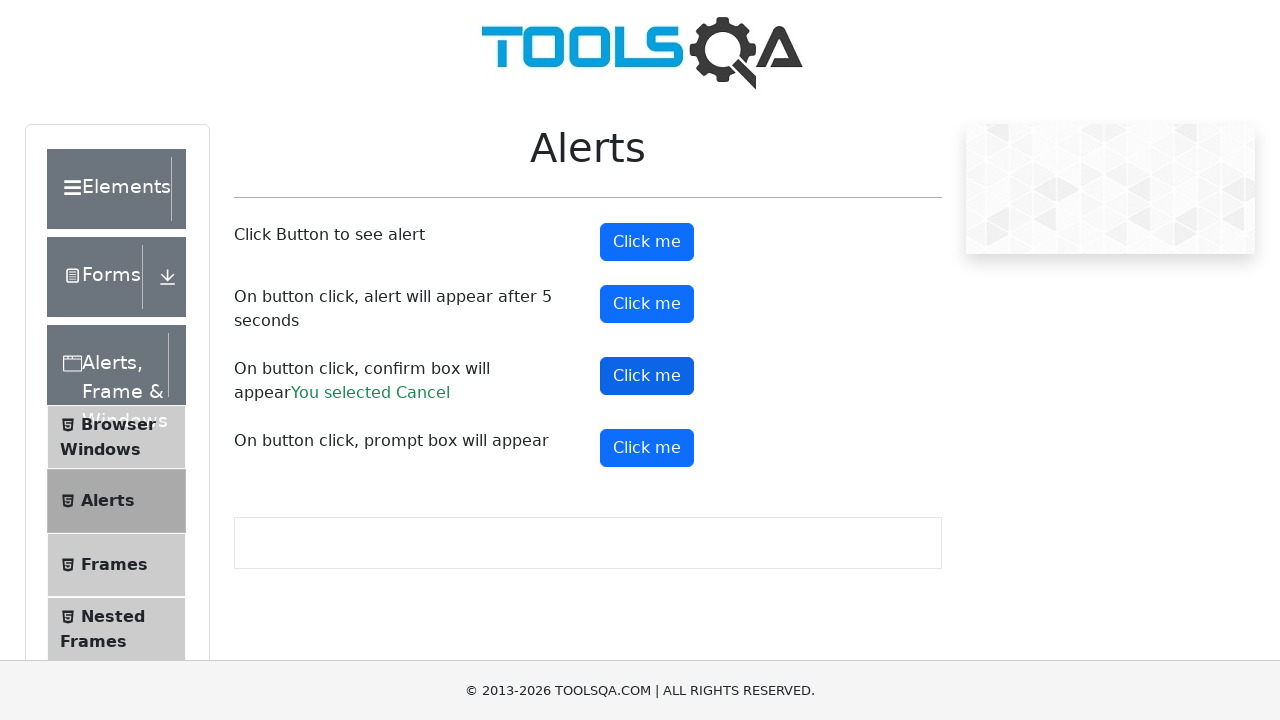

Registered dialog handler to accept confirm dialog
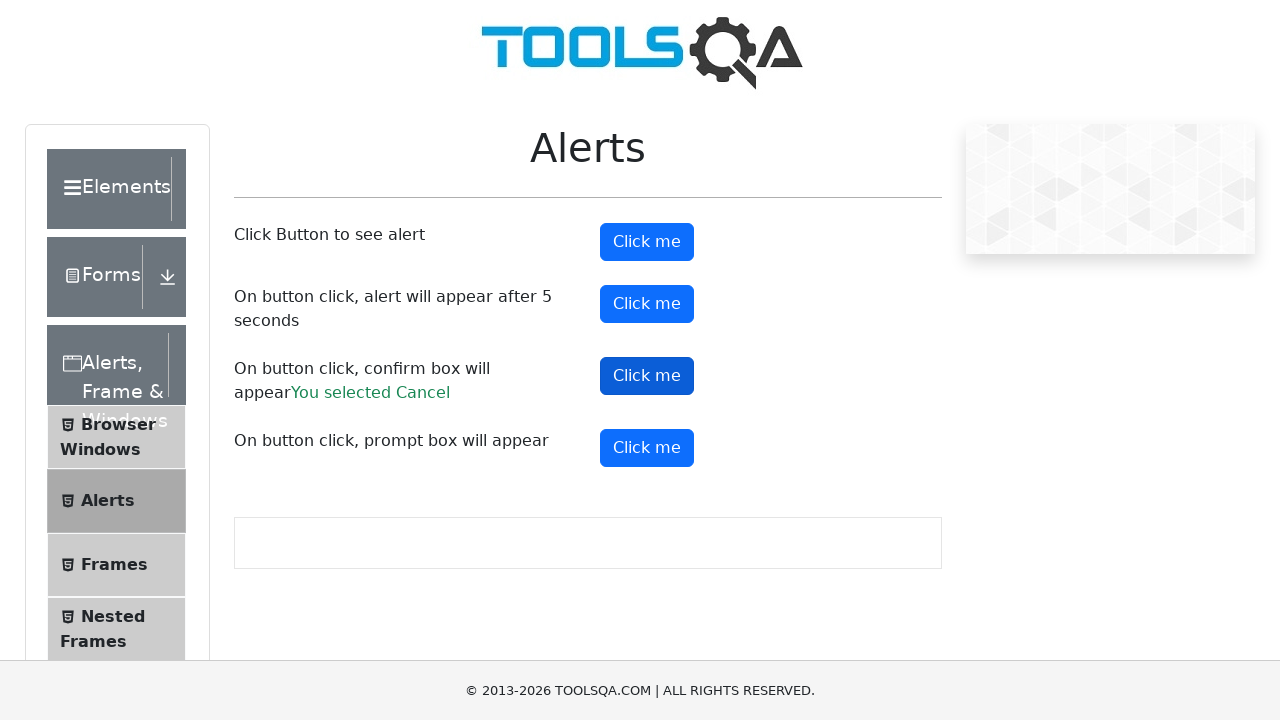

Registered one-time handler for confirm dialog
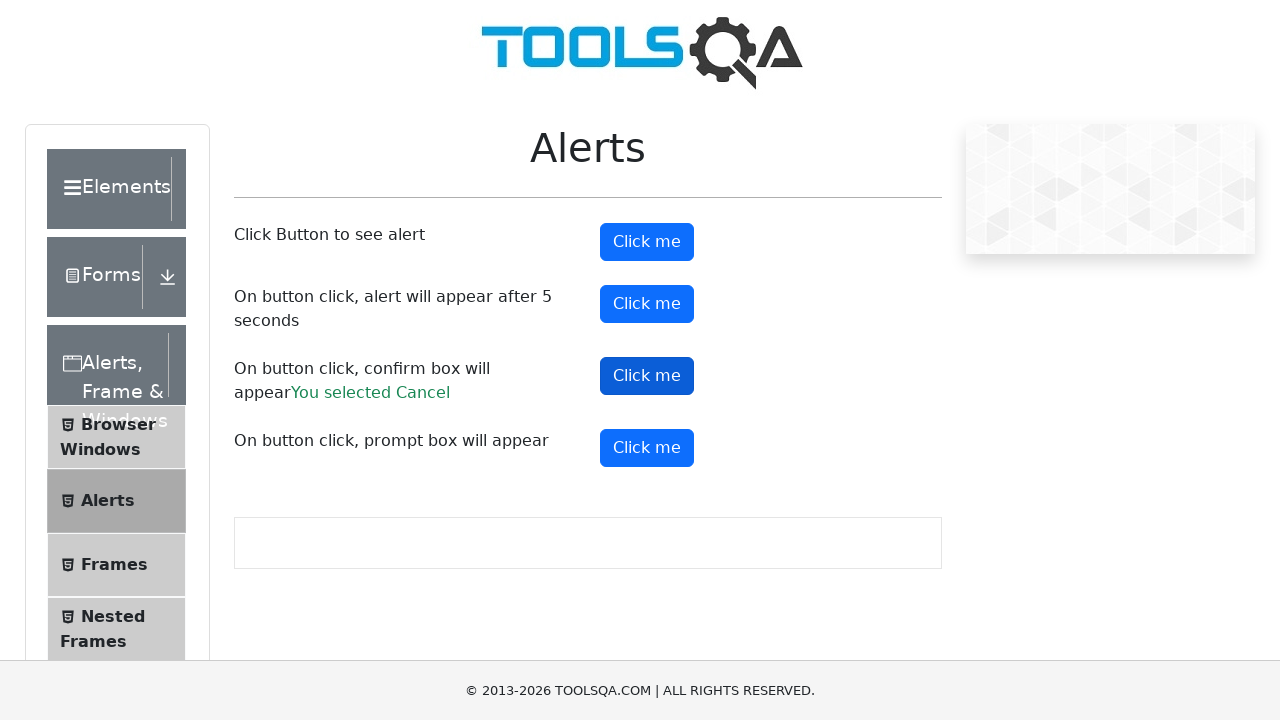

Clicked confirm button again to trigger dialog at (647, 376) on button#confirmButton
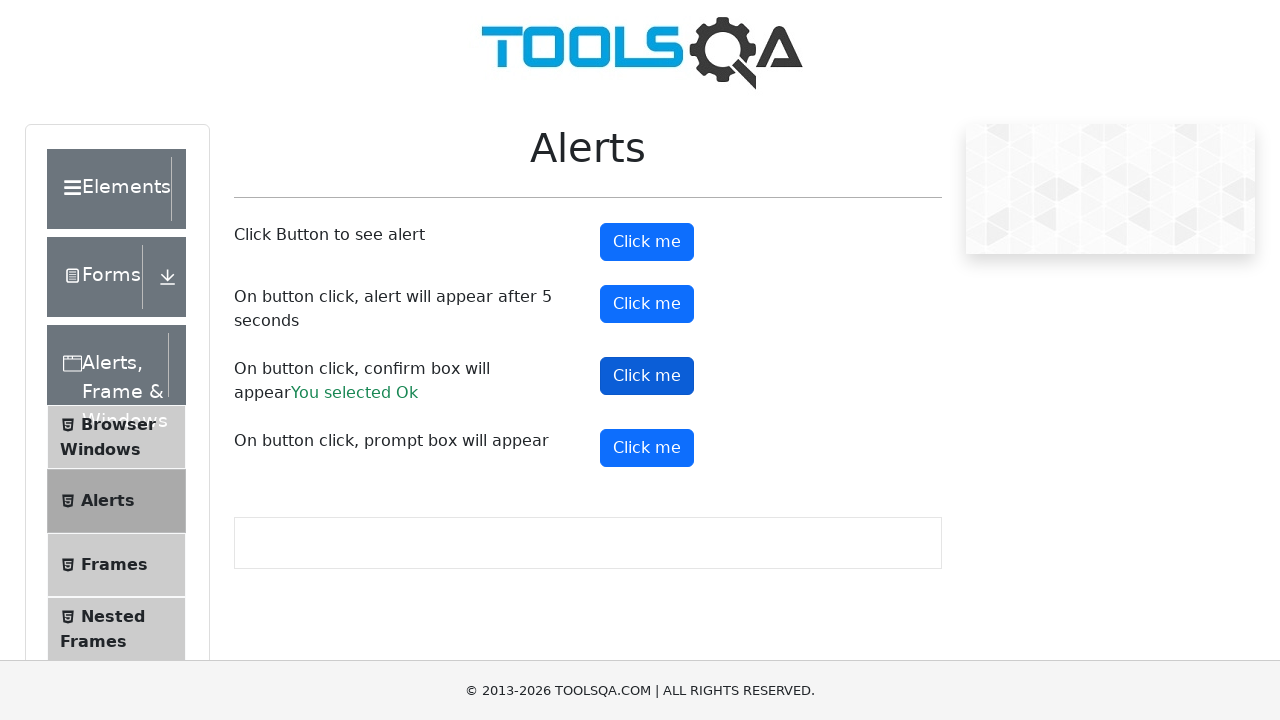

Waited 1000ms for dialog to be handled
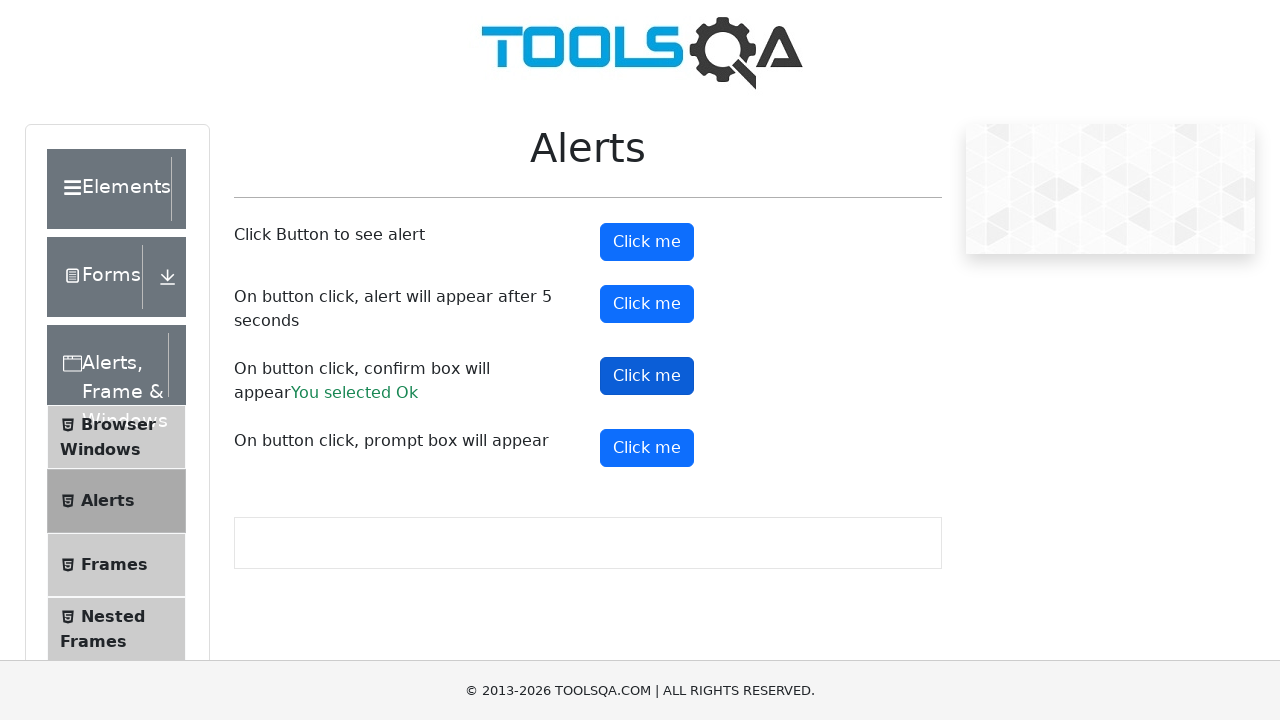

Registered one-time handler for prompt dialog
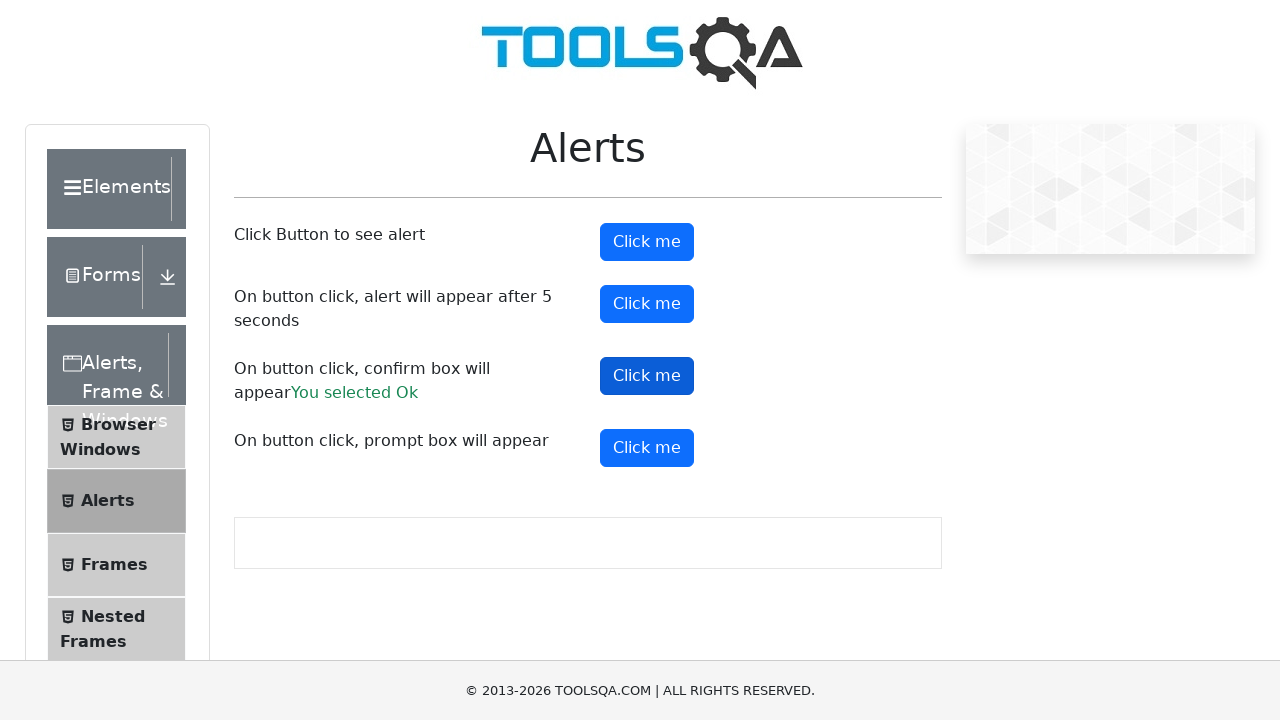

Clicked prompt button to trigger prompt dialog at (647, 448) on button#promtButton
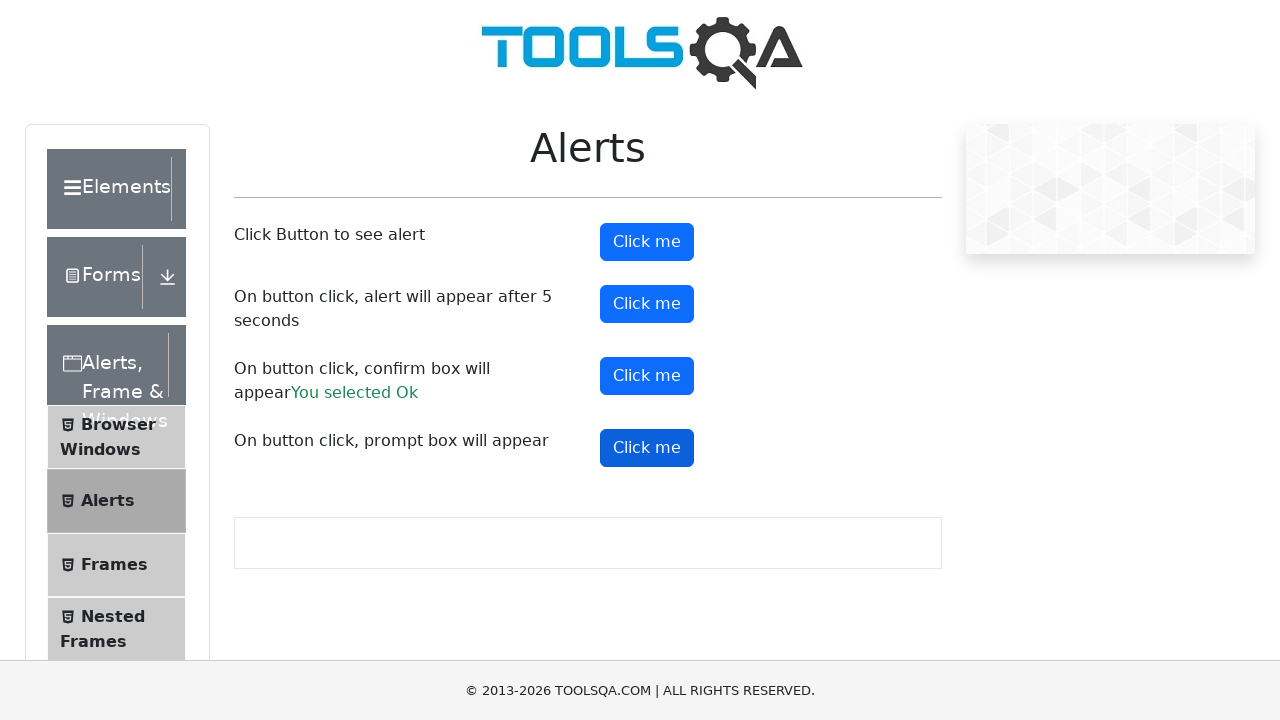

Waited 1000ms for prompt to be entered and accepted
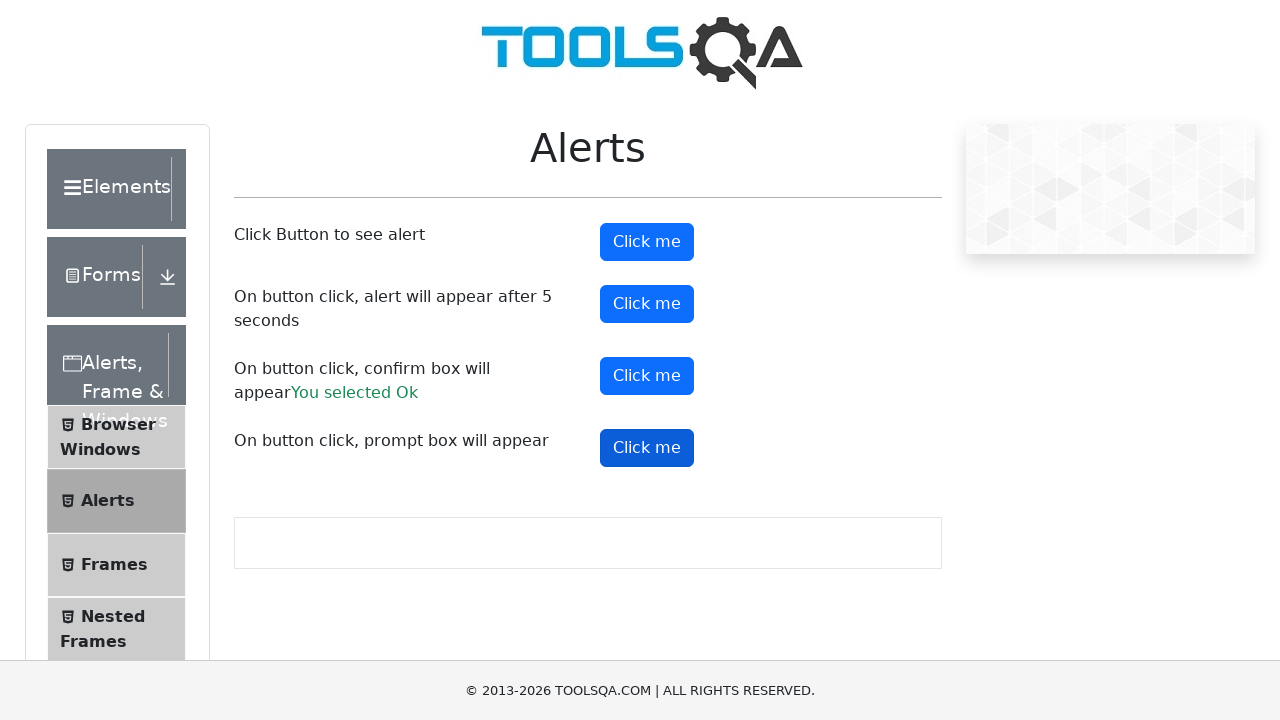

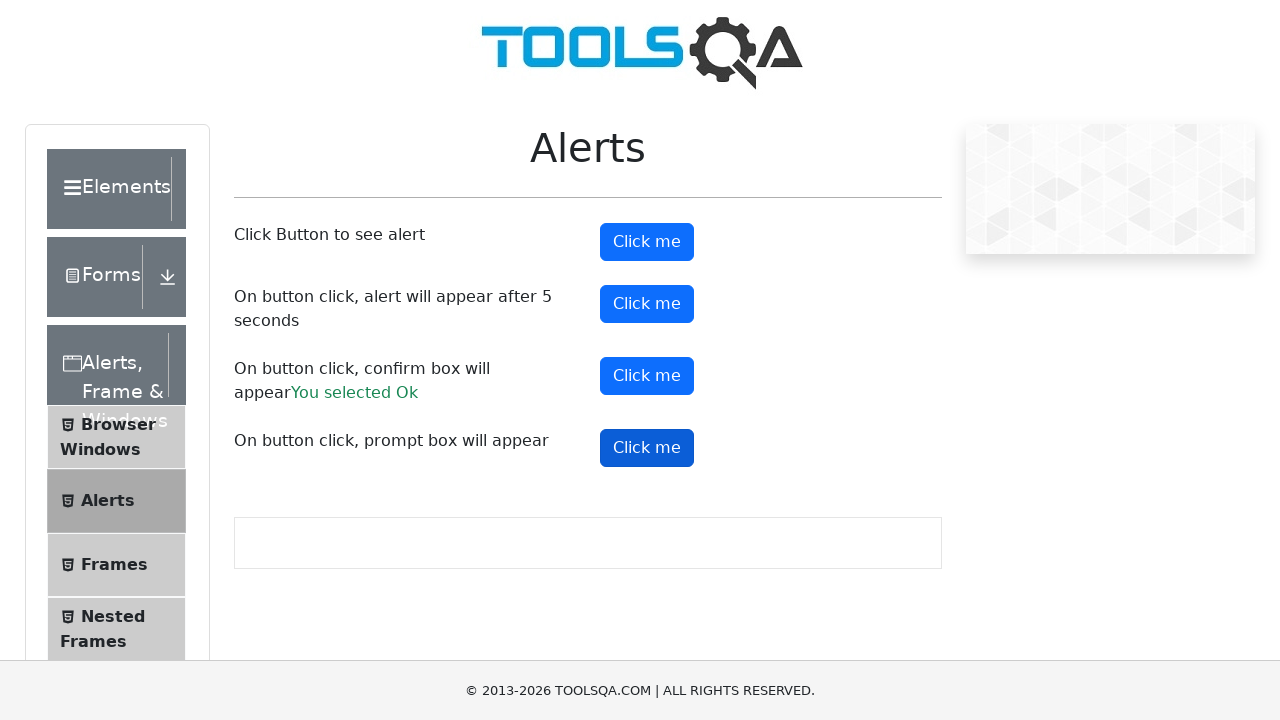